Tests JavaScript prompt dialog by entering text and accepting it

Starting URL: https://the-internet.herokuapp.com/javascript_alerts

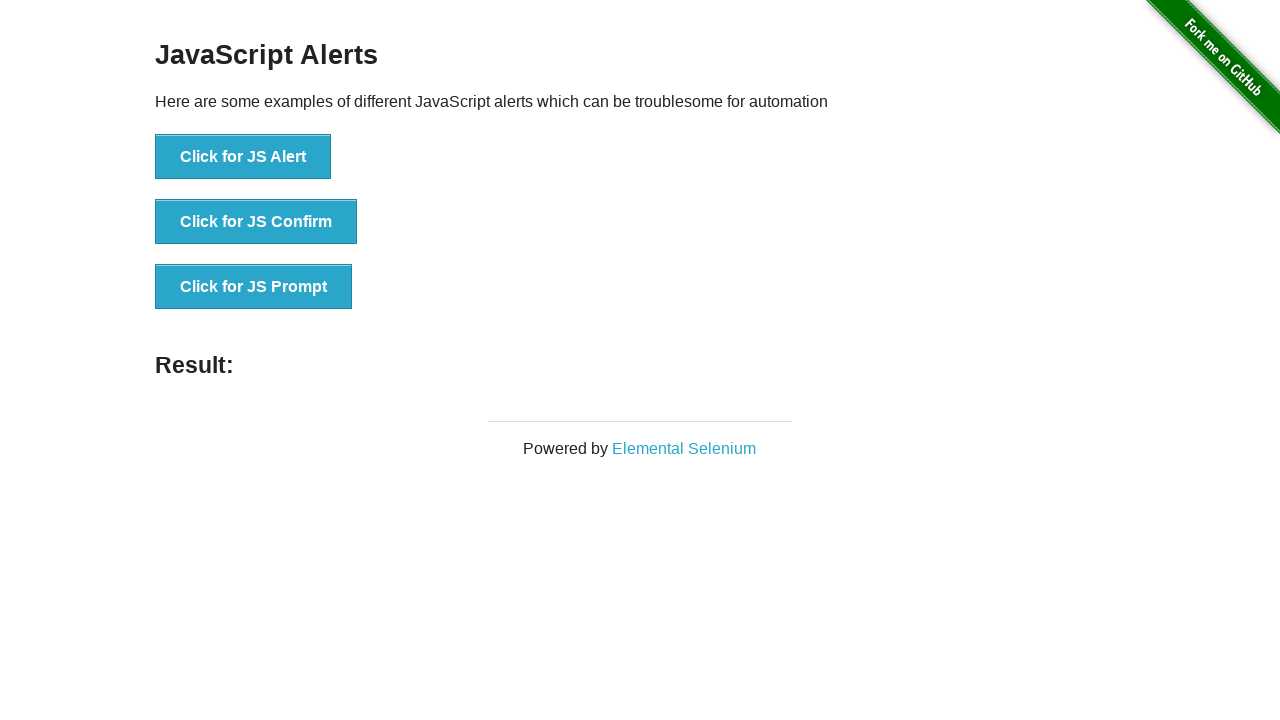

Set up dialog handler to accept prompt with text 'Test input text 123'
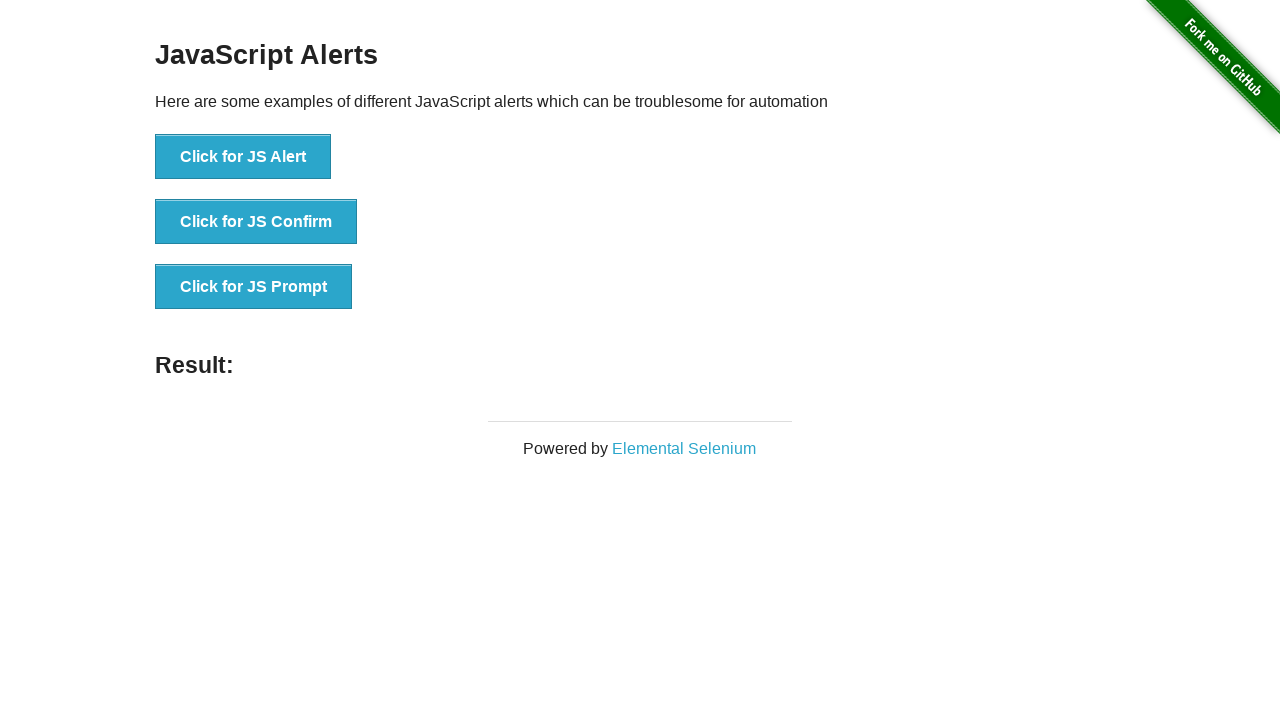

Clicked the prompt button at (254, 287) on xpath=//ul/li[3]/button
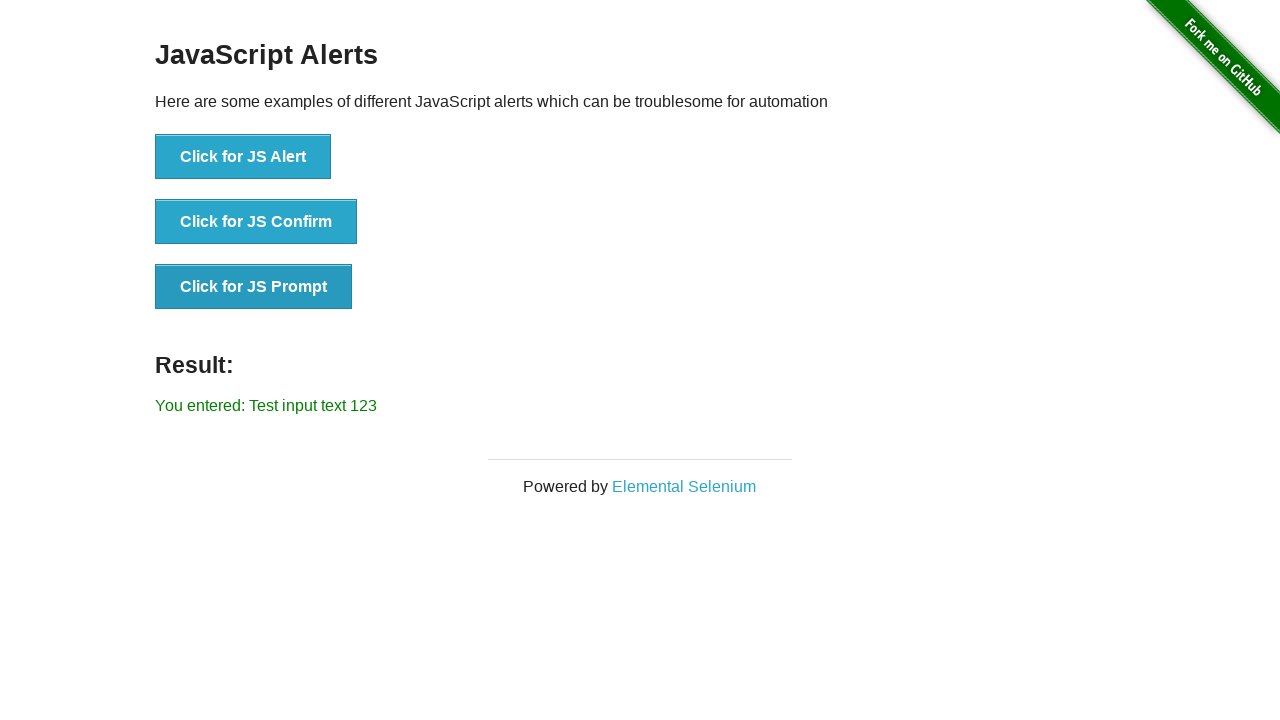

Verified result text 'You entered: Test input text 123' appeared
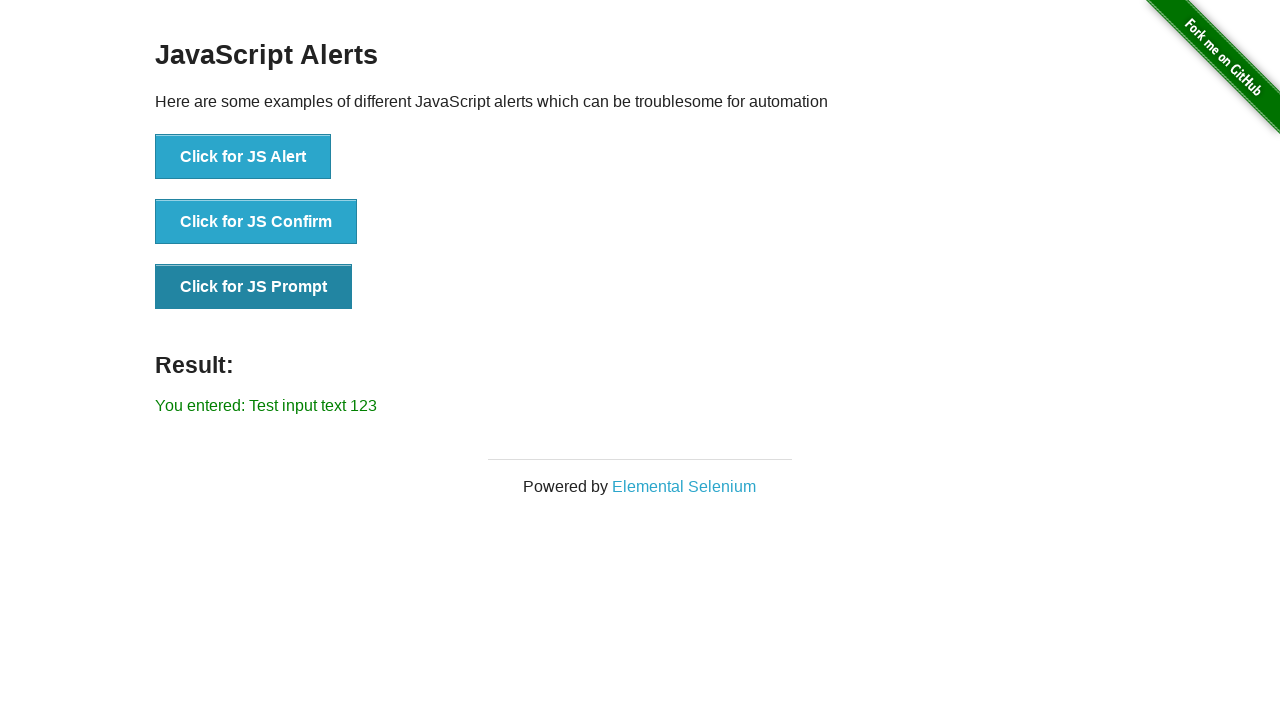

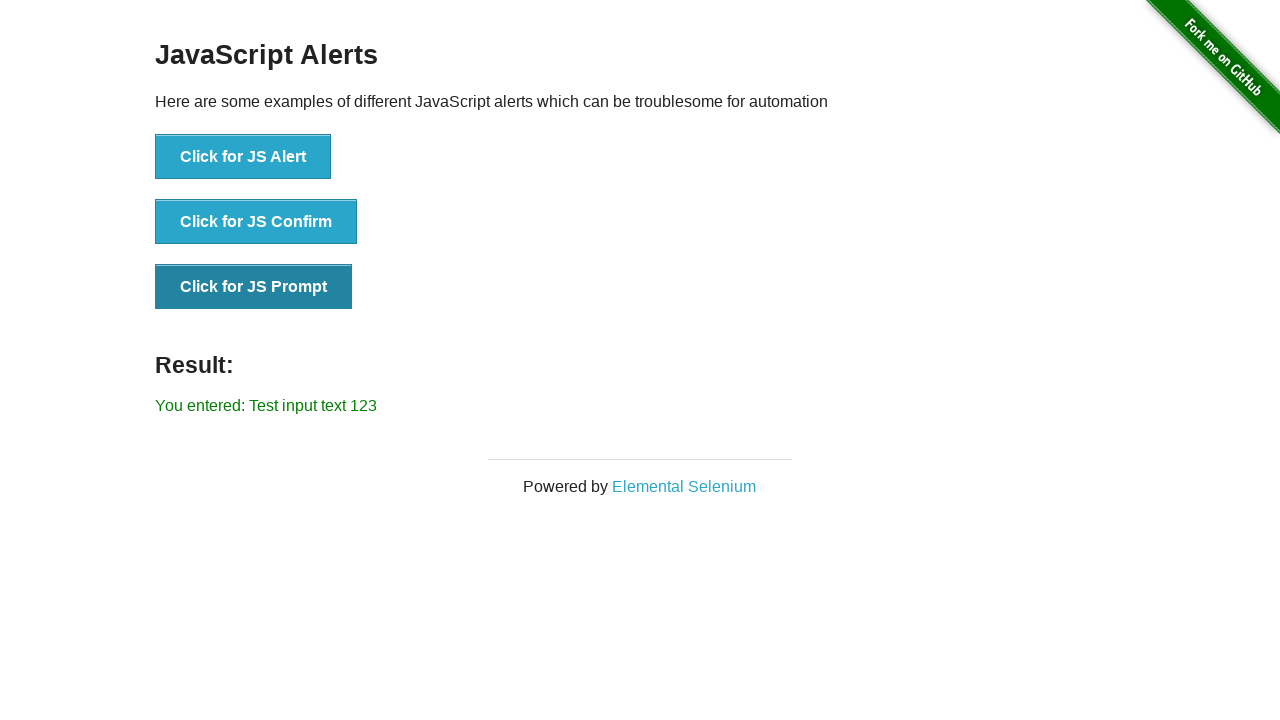